Tests selecting options from a dropdown using different selection methods: by visible text, by value, and by index

Starting URL: https://www.selenium.dev/selenium/web/formPage.html

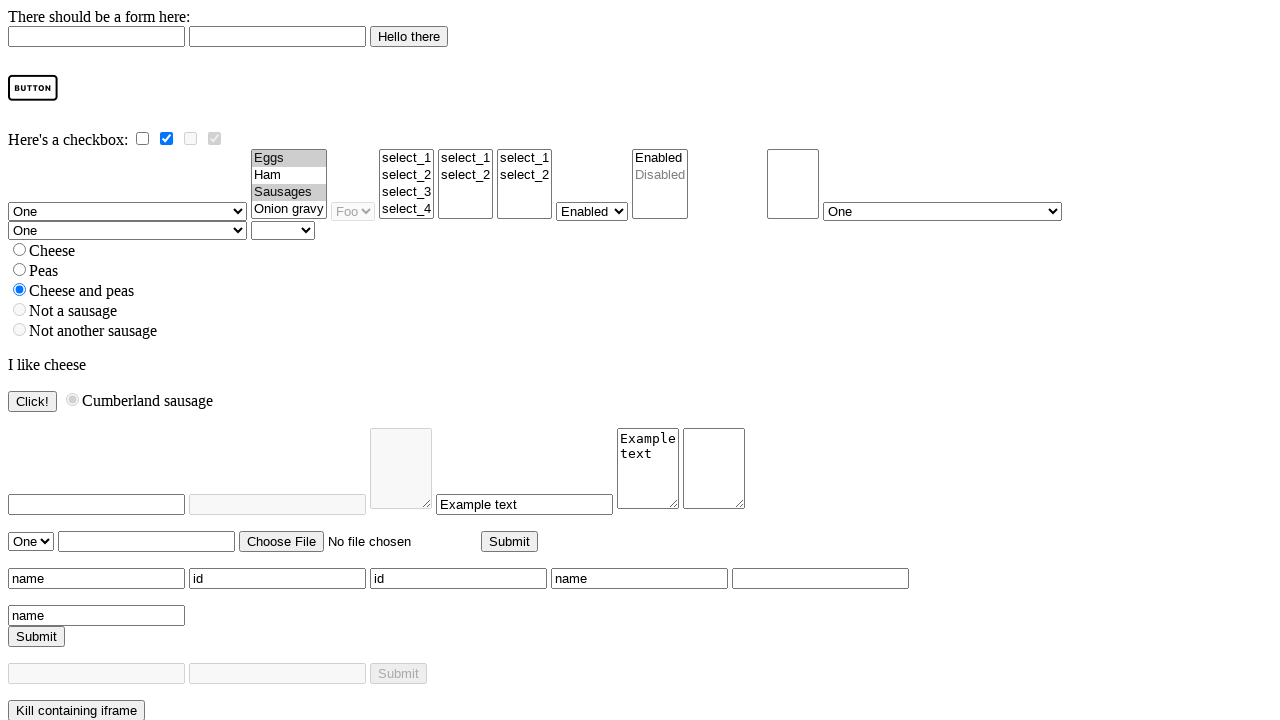

Selected option 'Four' by visible text from dropdown on select[name='selectomatic']
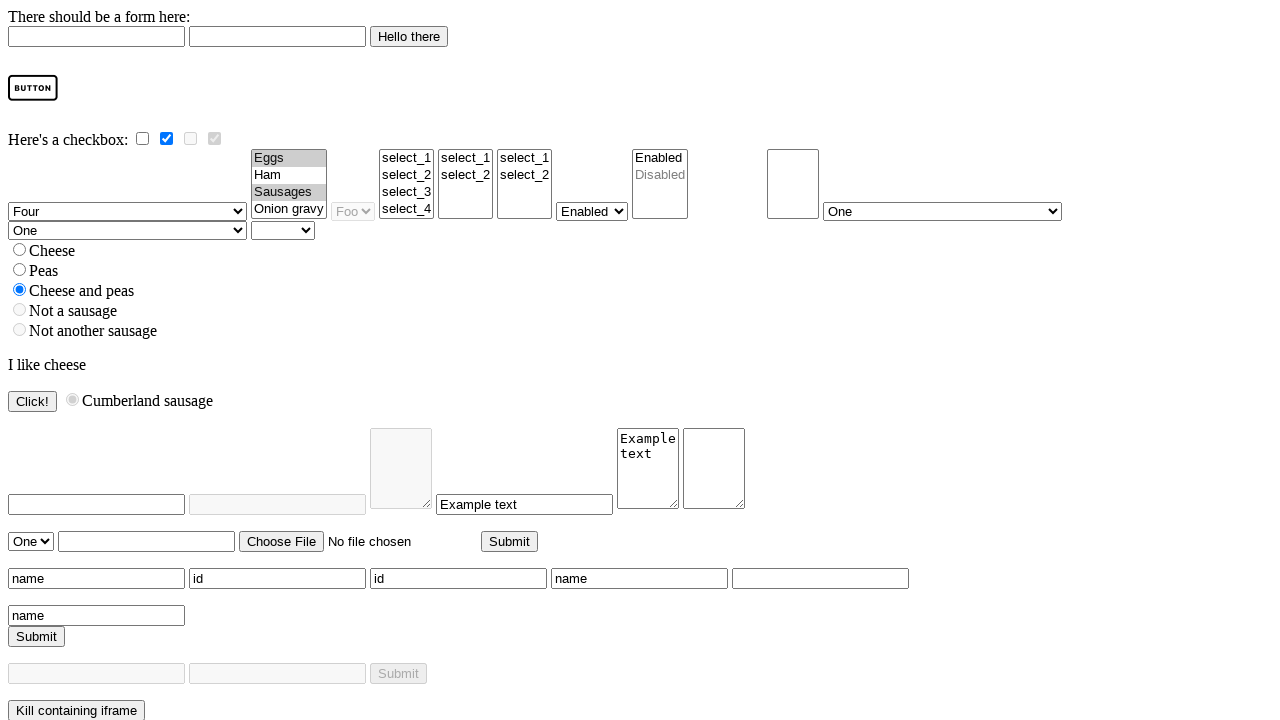

Located the 'Four' option element
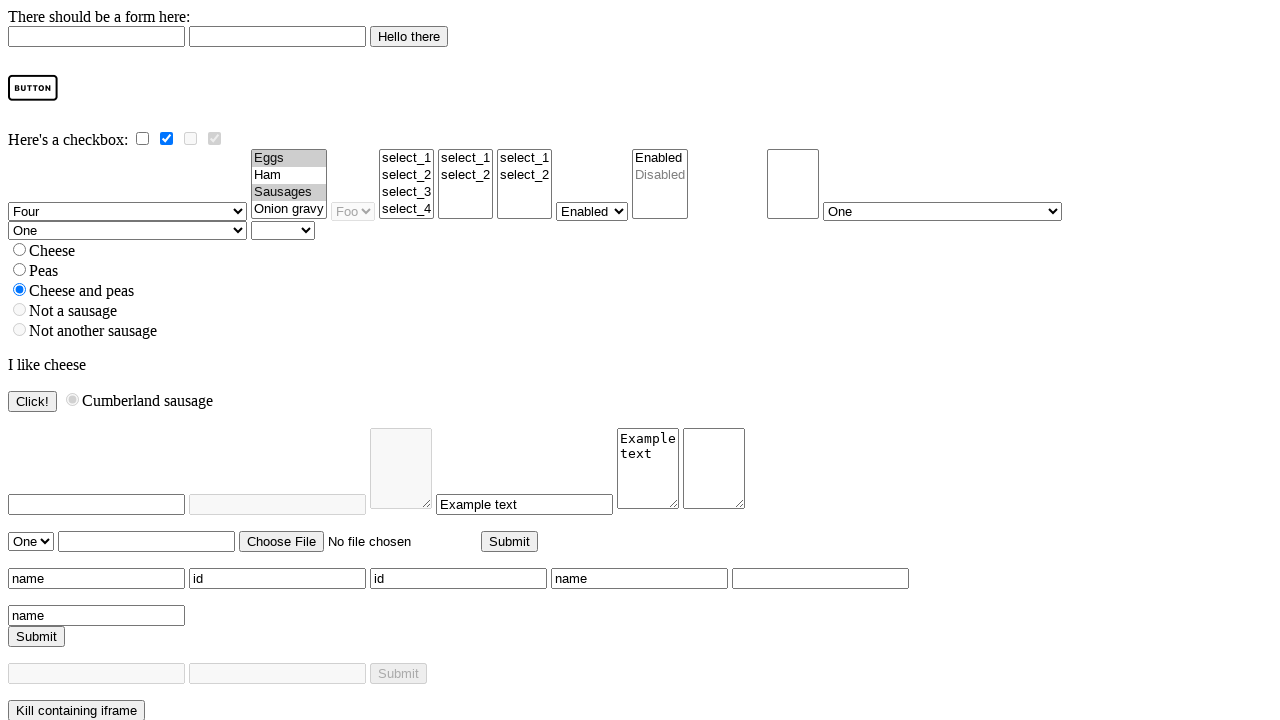

Verified that 'Four' option is selected
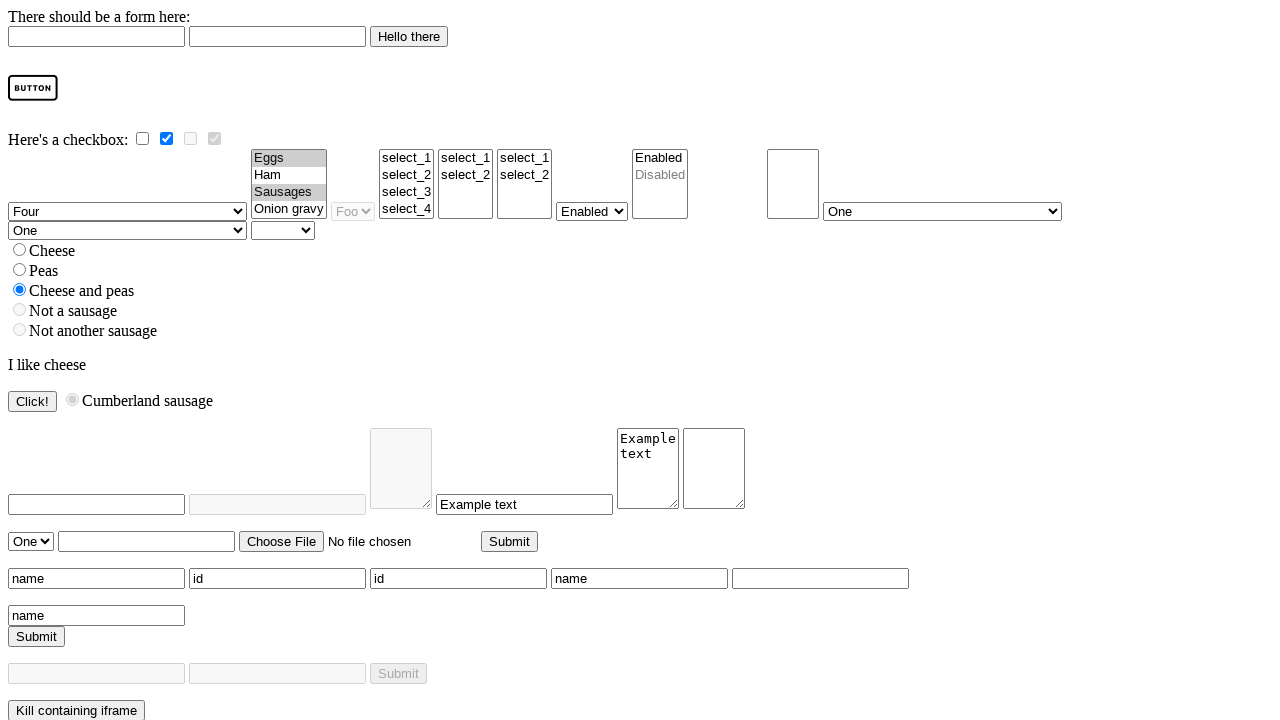

Selected option by value 'two' from dropdown on select[name='selectomatic']
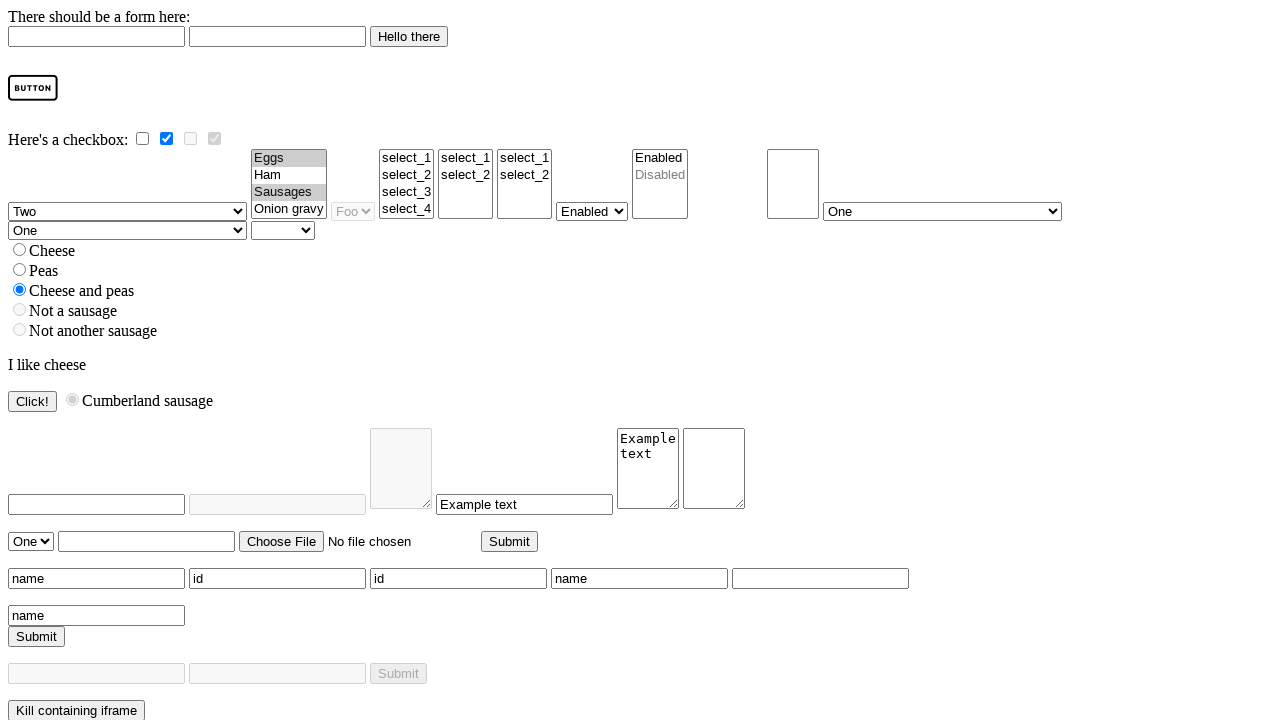

Selected option at index 3 from dropdown on select[name='selectomatic']
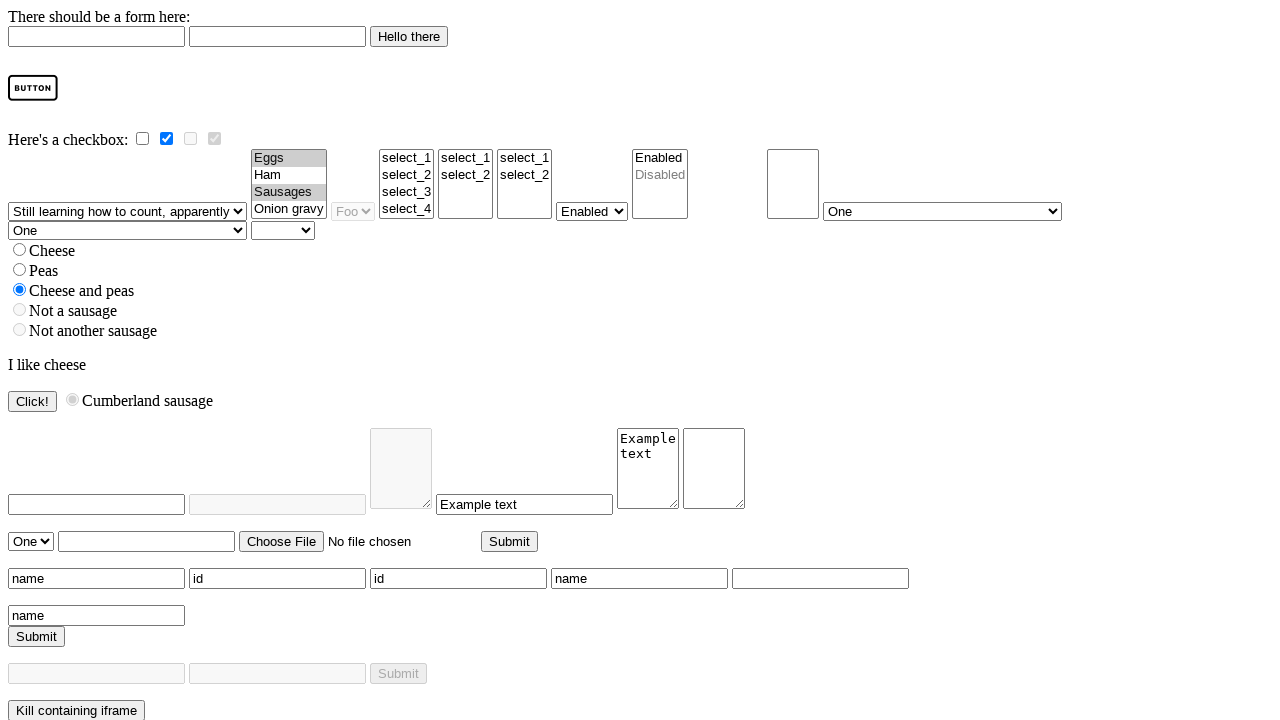

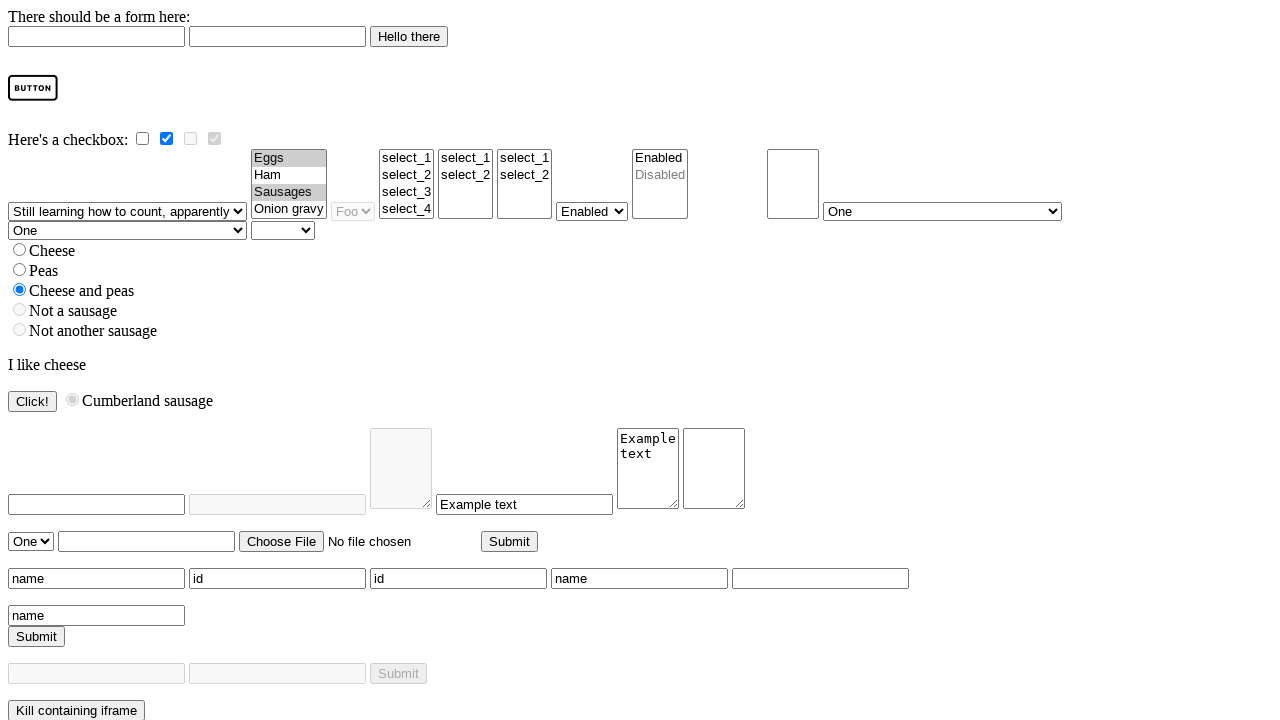